Navigates to a Stepik lesson page, fills in an answer in a textarea field, and clicks the submit button to submit the solution.

Starting URL: https://stepik.org/lesson/25969/step/12

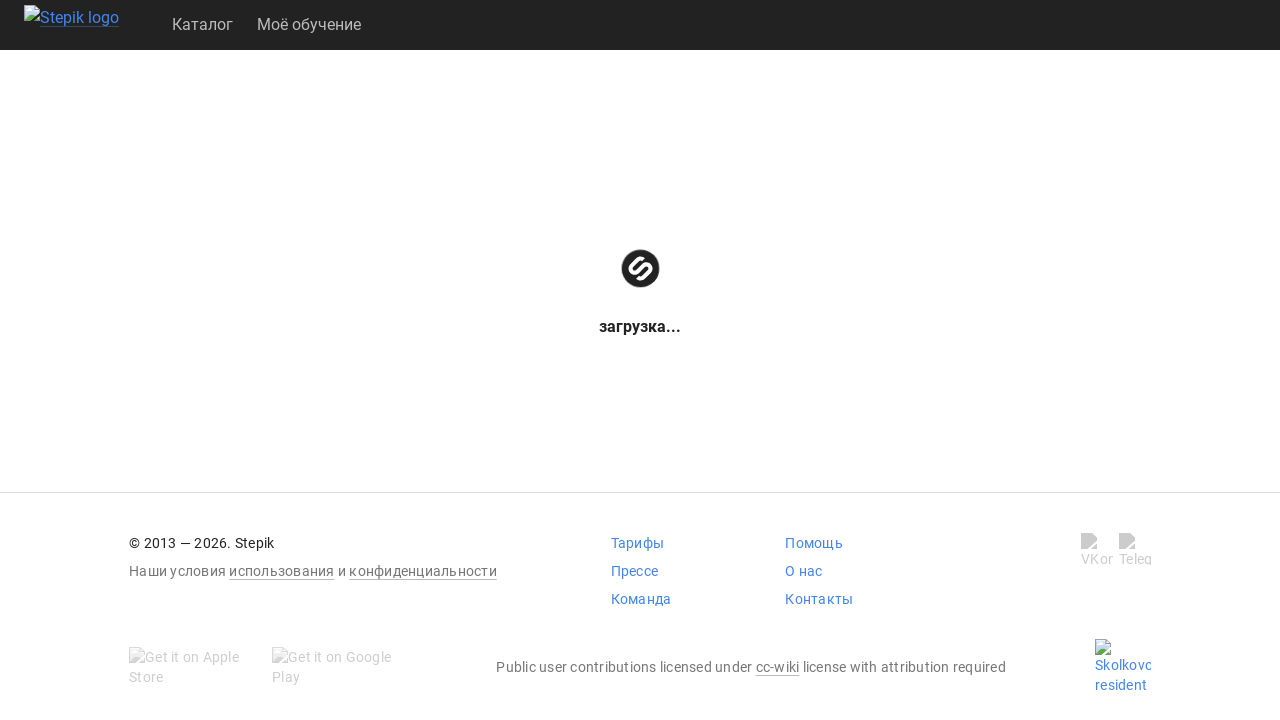

Waited for textarea to load
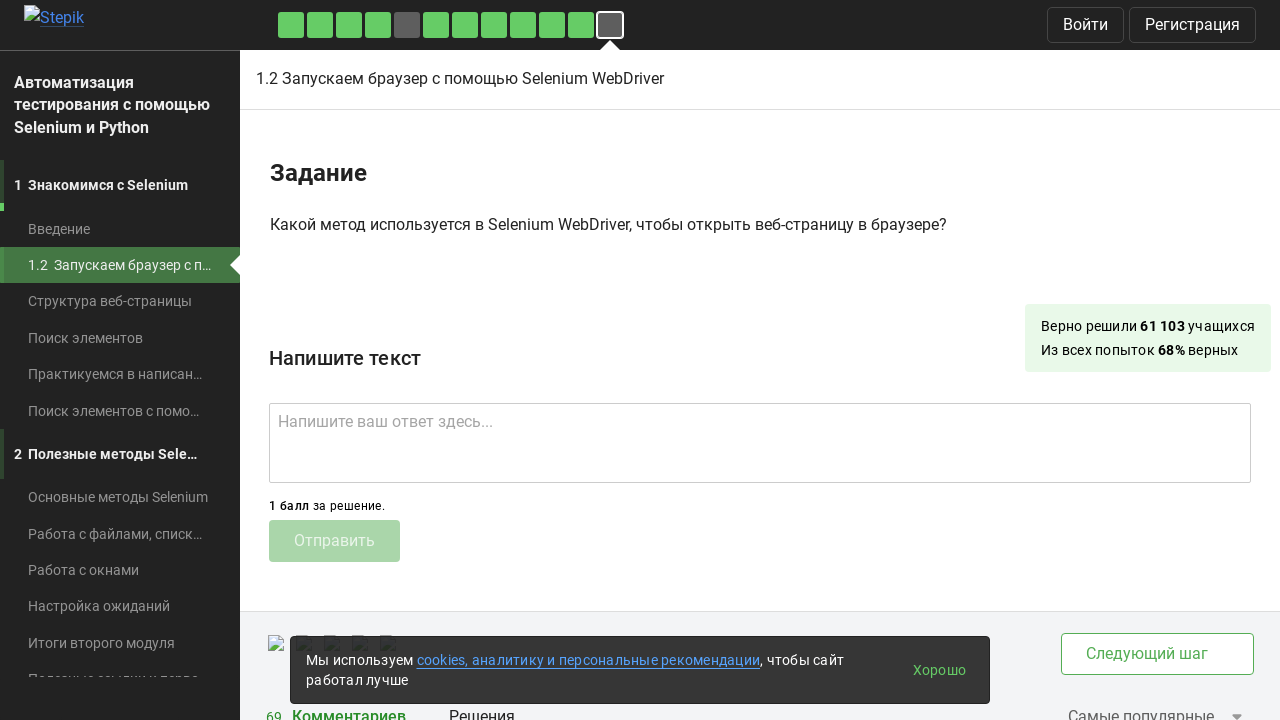

Filled textarea with answer 'get()' on .textarea
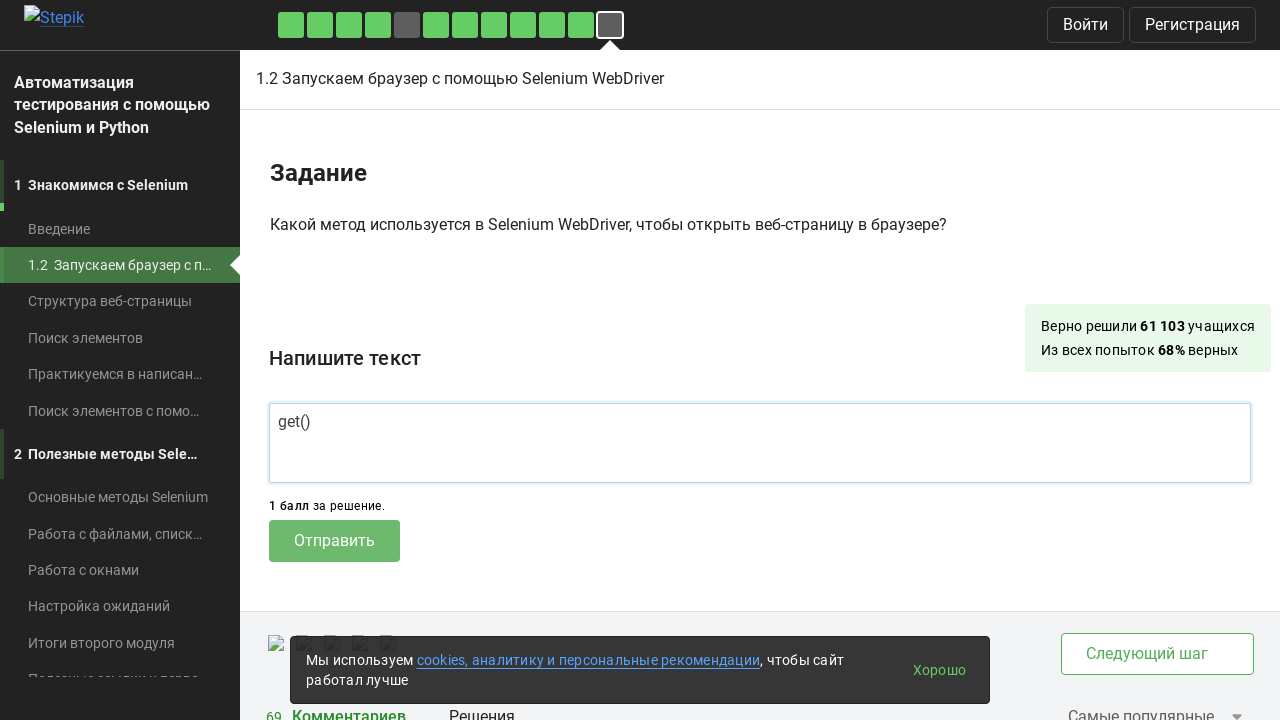

Clicked submit button to submit solution at (334, 541) on .submit-submission
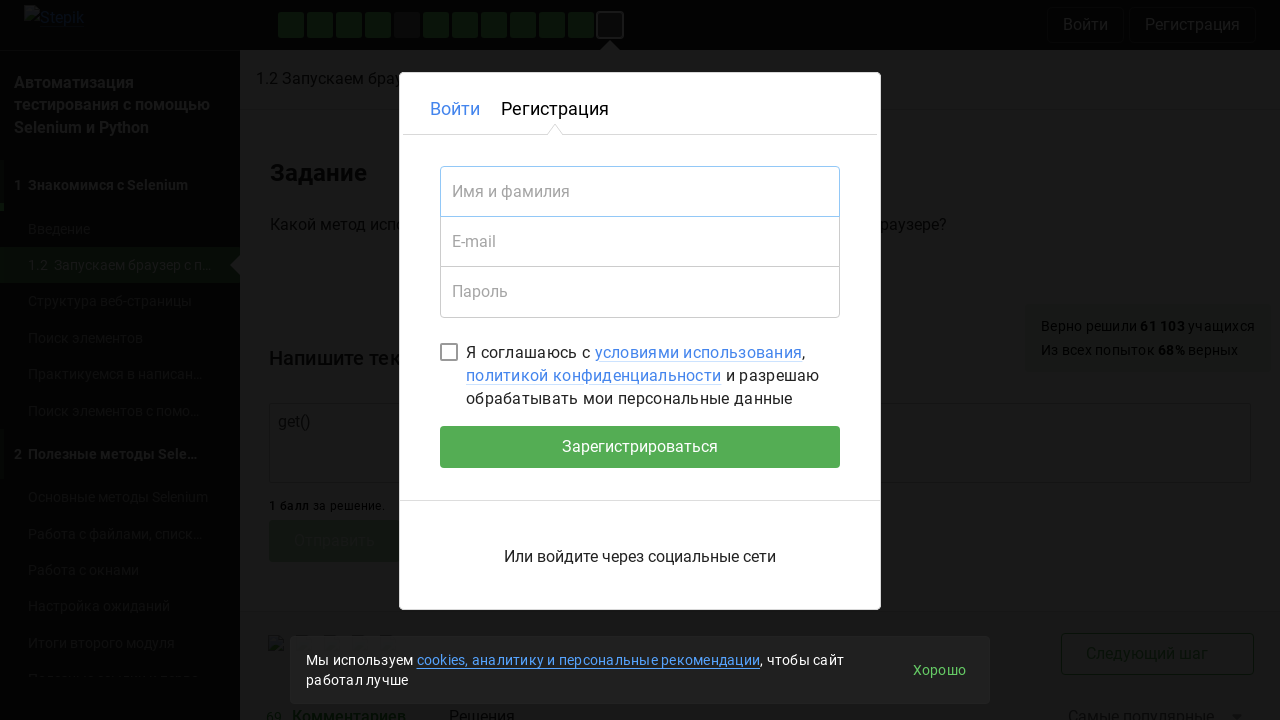

Waited 2 seconds for response to process
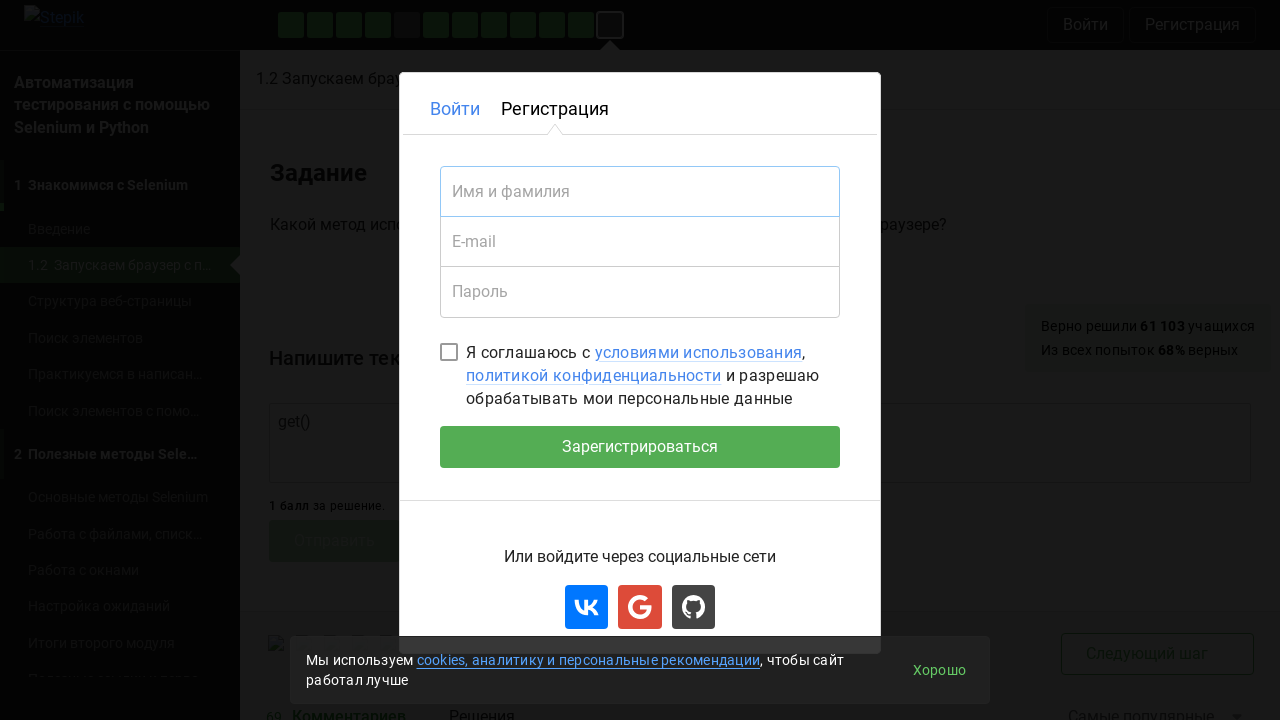

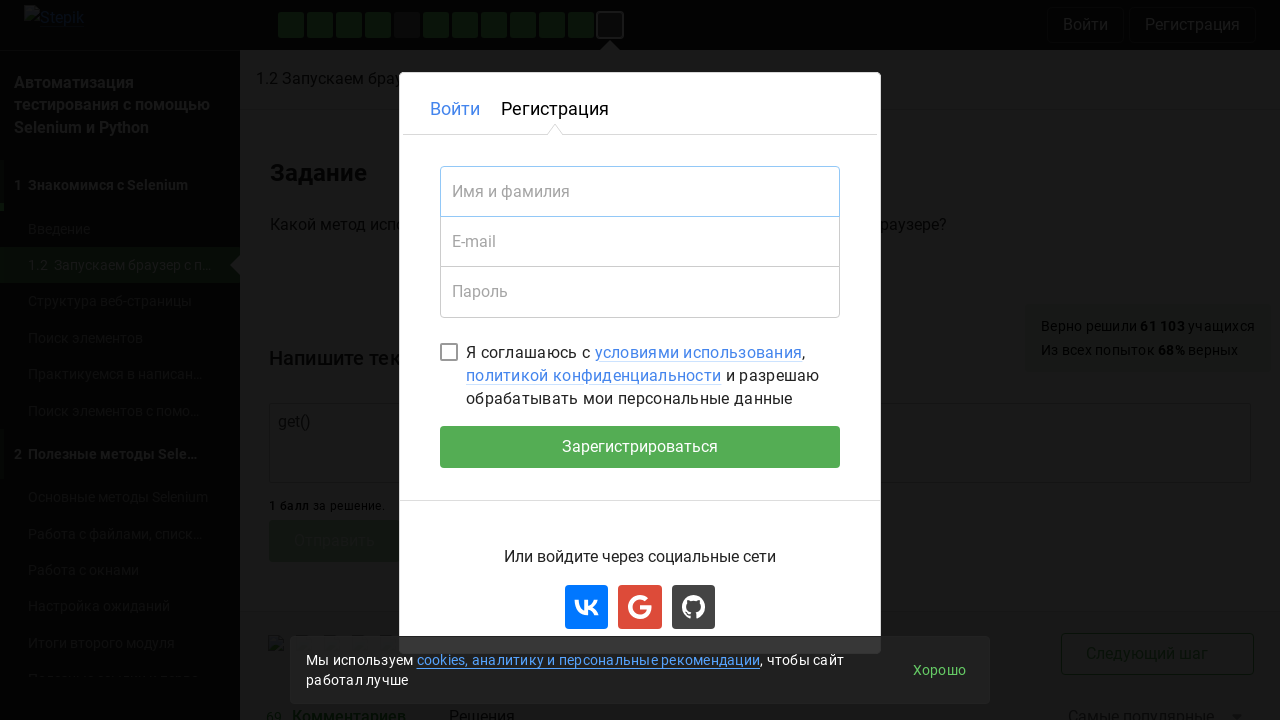